Tests JavaScript confirmation popup by clicking a button to trigger the confirmation dialog, dismissing it, and verifying the canceled action message

Starting URL: https://pragmatictesters.github.io/selenium-webdriver-examples/javascript-popups.html

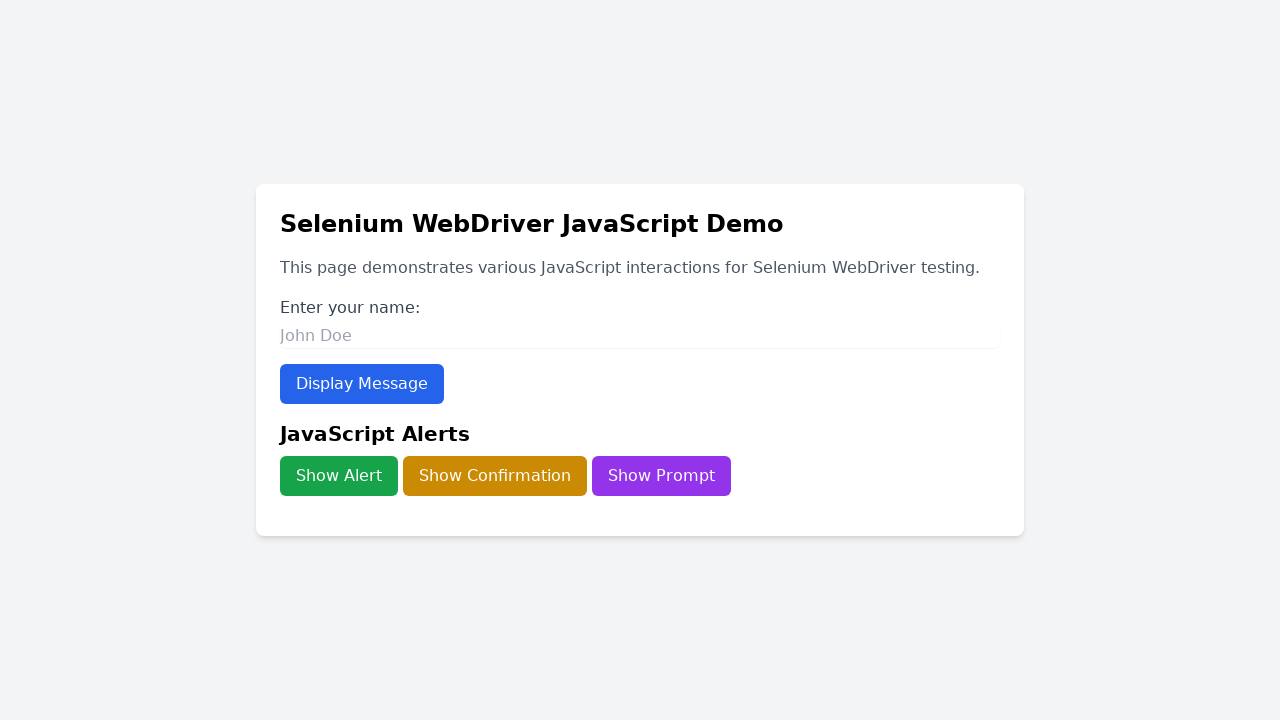

Set up dialog handler to dismiss confirmation popups
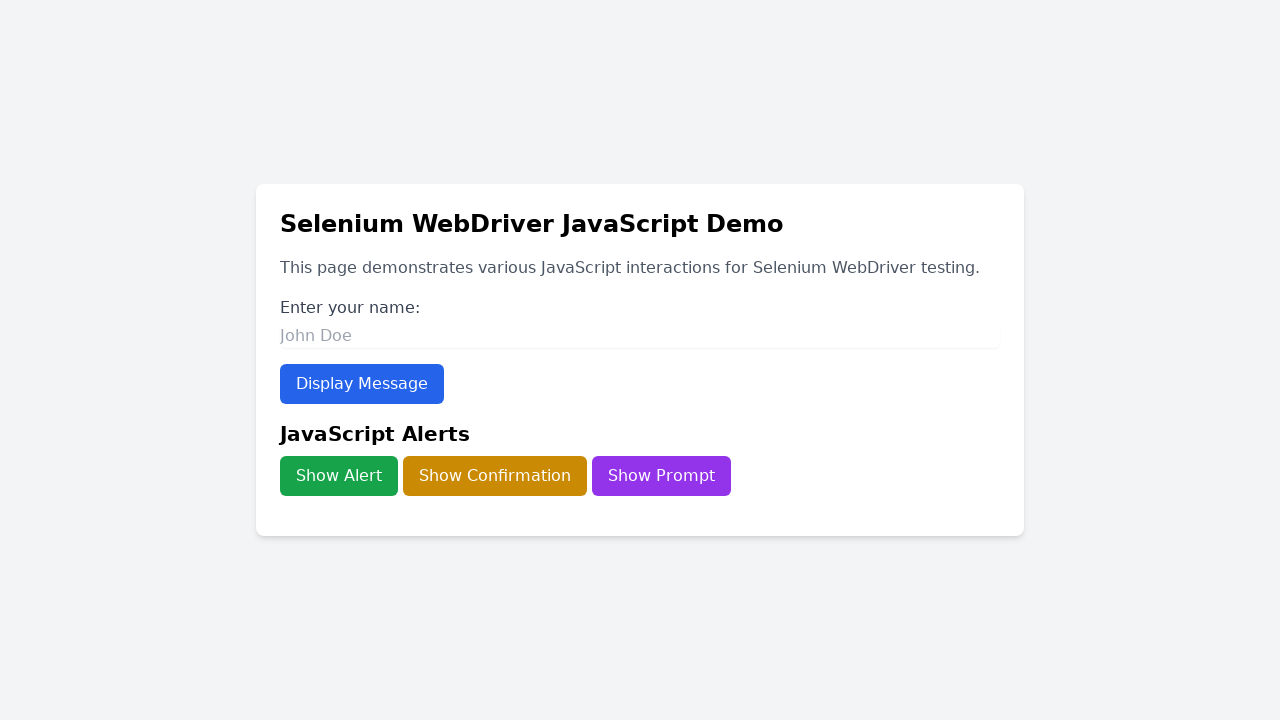

Clicked 'Show Confirmation' button to trigger confirmation dialog at (495, 476) on xpath=//button[text()='Show Confirmation']
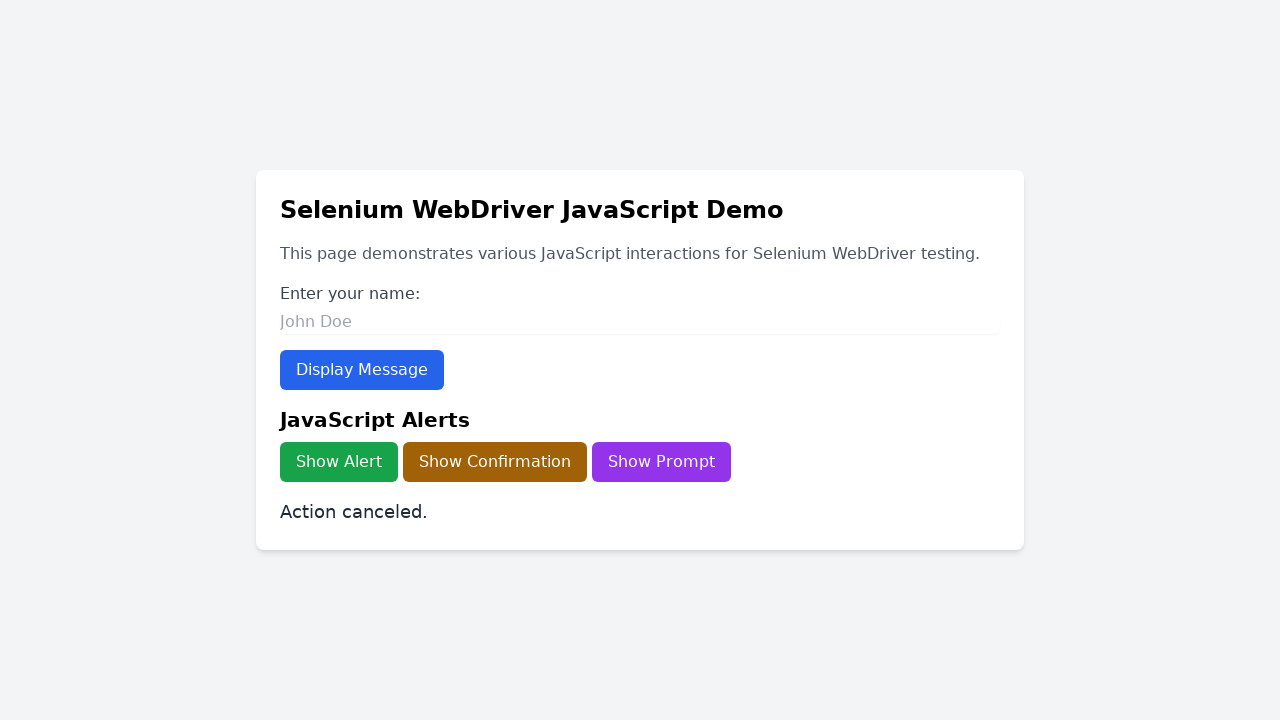

Waited for output message element to appear
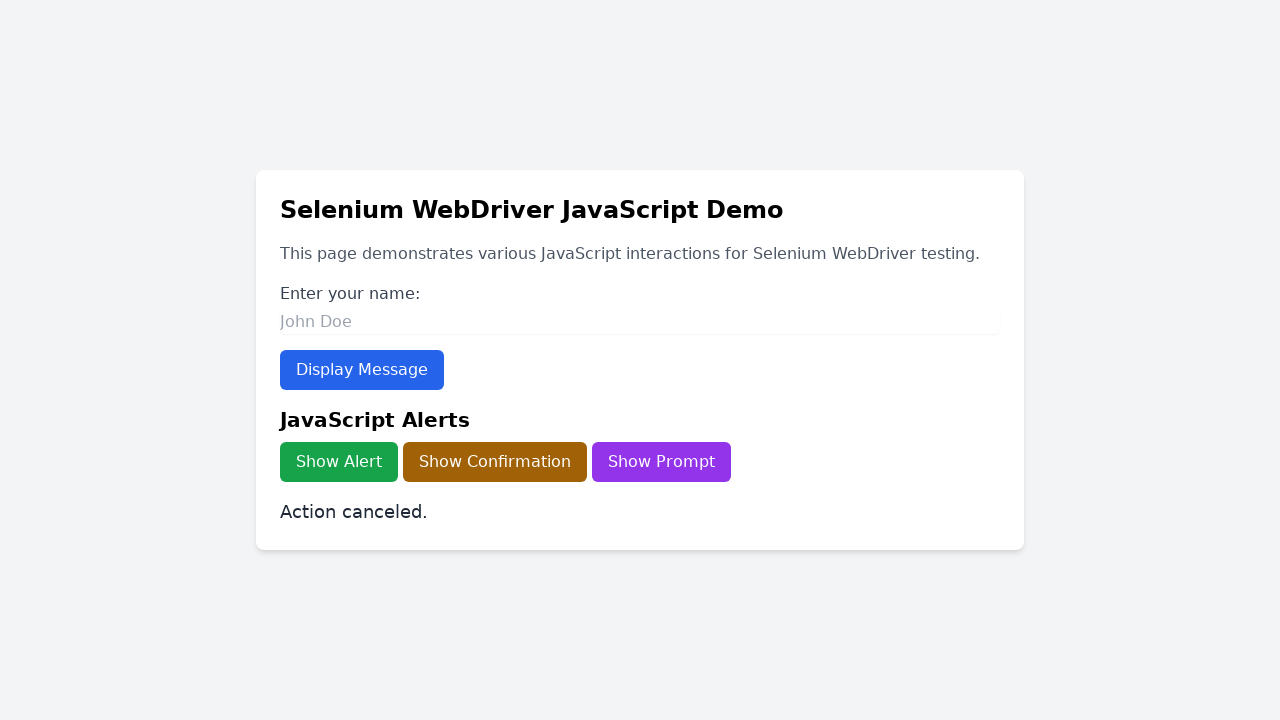

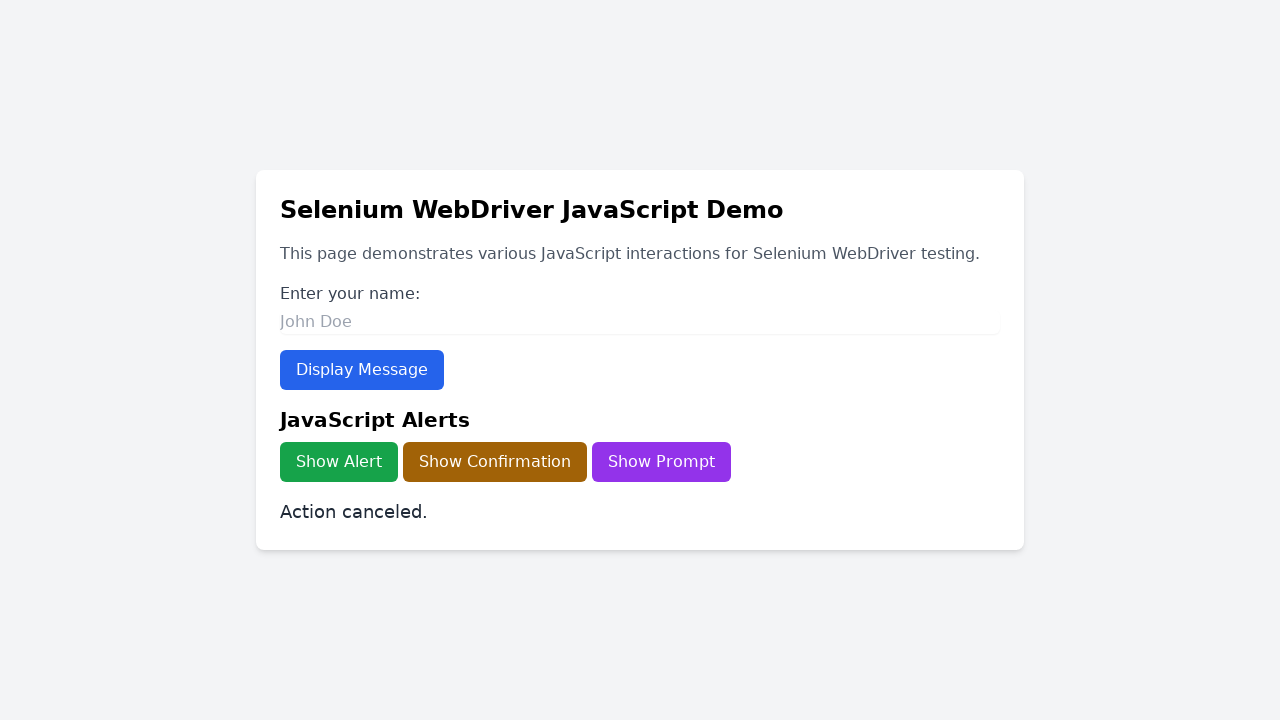